Tests switching to email authentication tab and verifies the placeholder text changes to "Электронная почта"

Starting URL: https://b2c.passport.rt.ru/

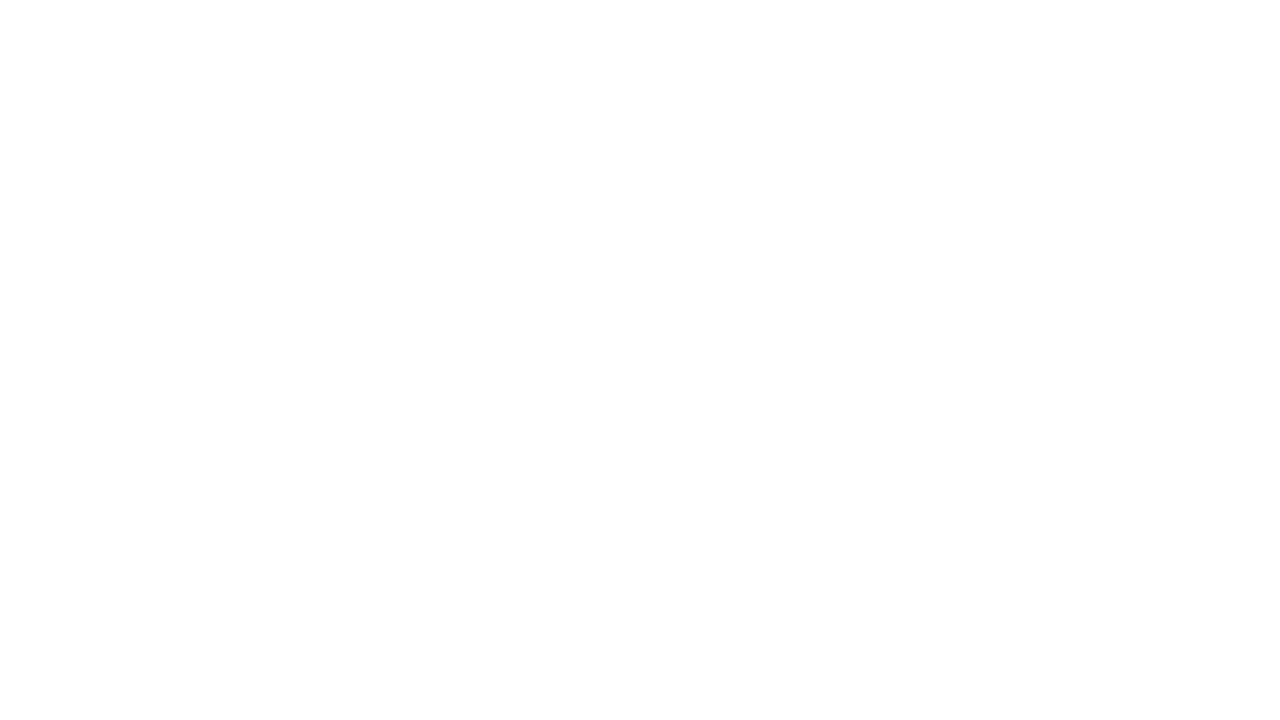

Clicked on email authentication tab at (870, 171) on #t-btn-tab-mail
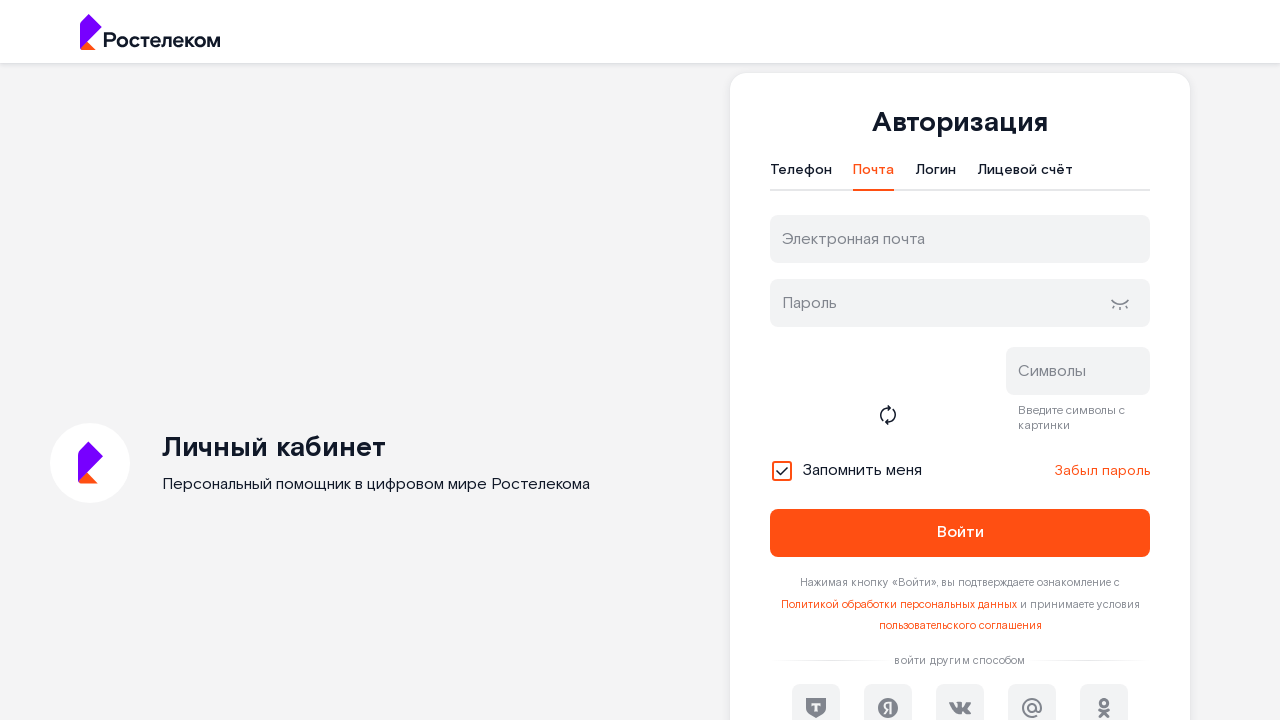

Located placeholder text element
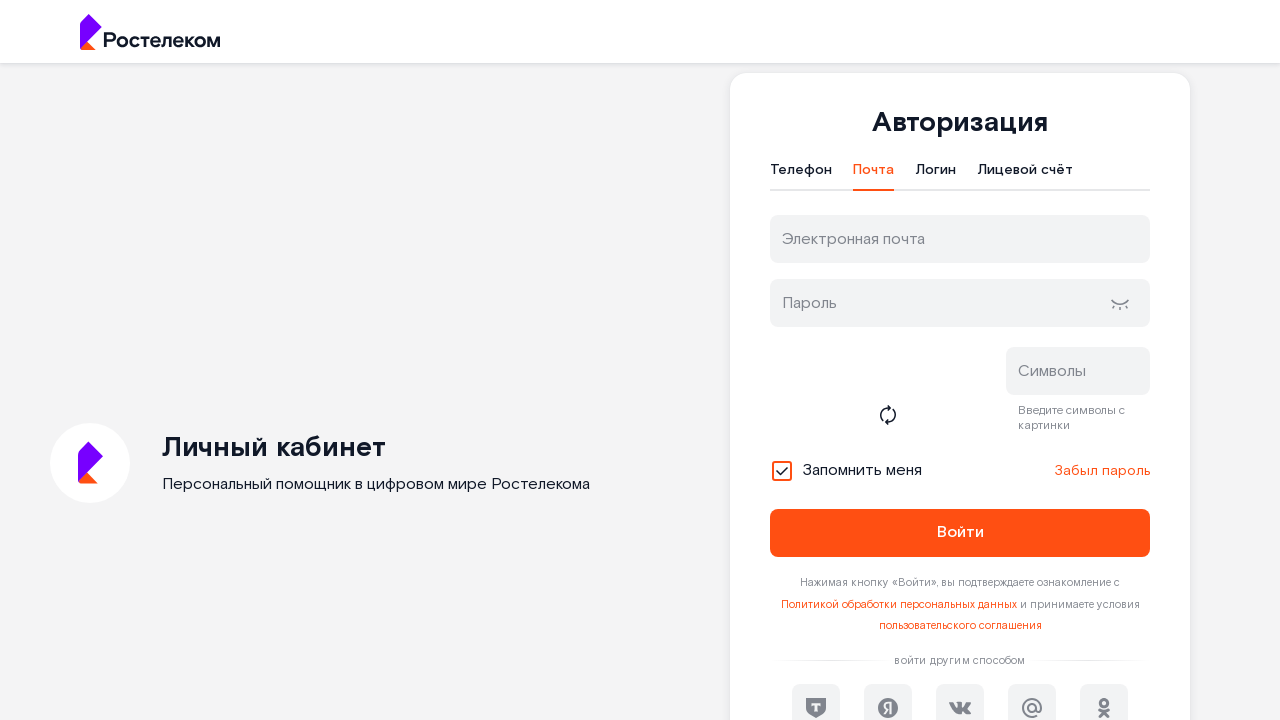

Verified placeholder text changed to 'Электронная почта'
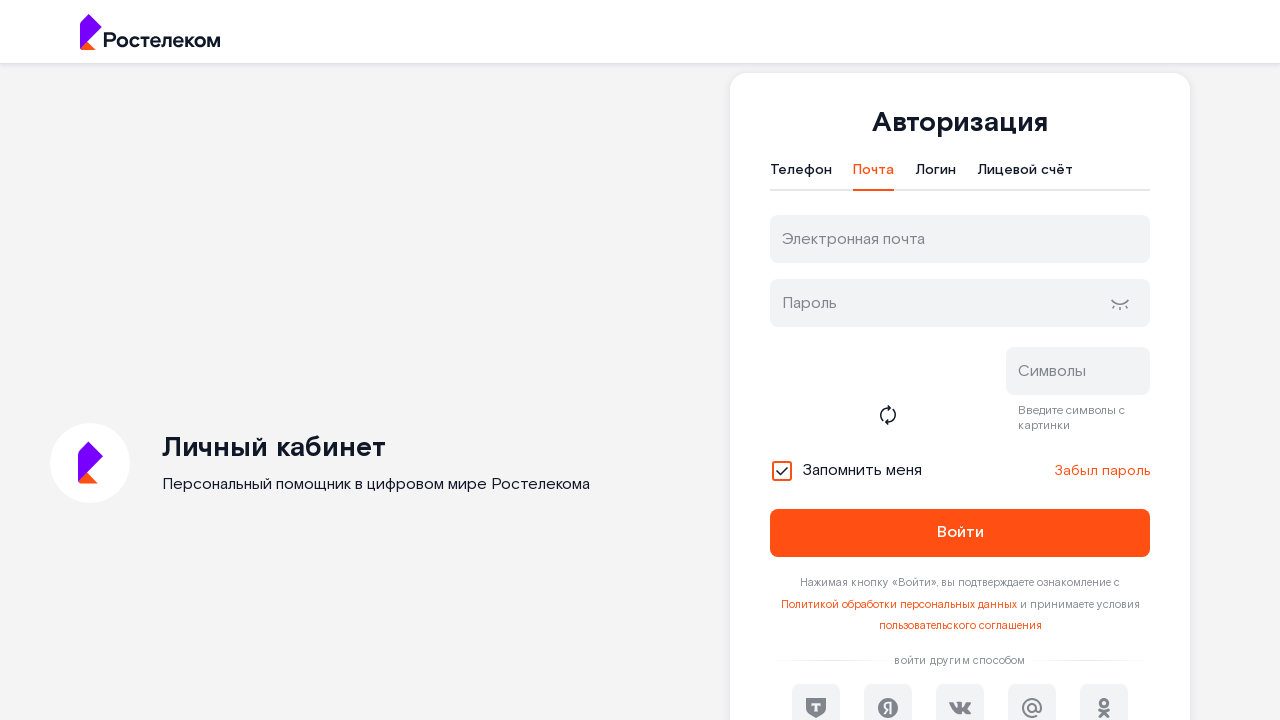

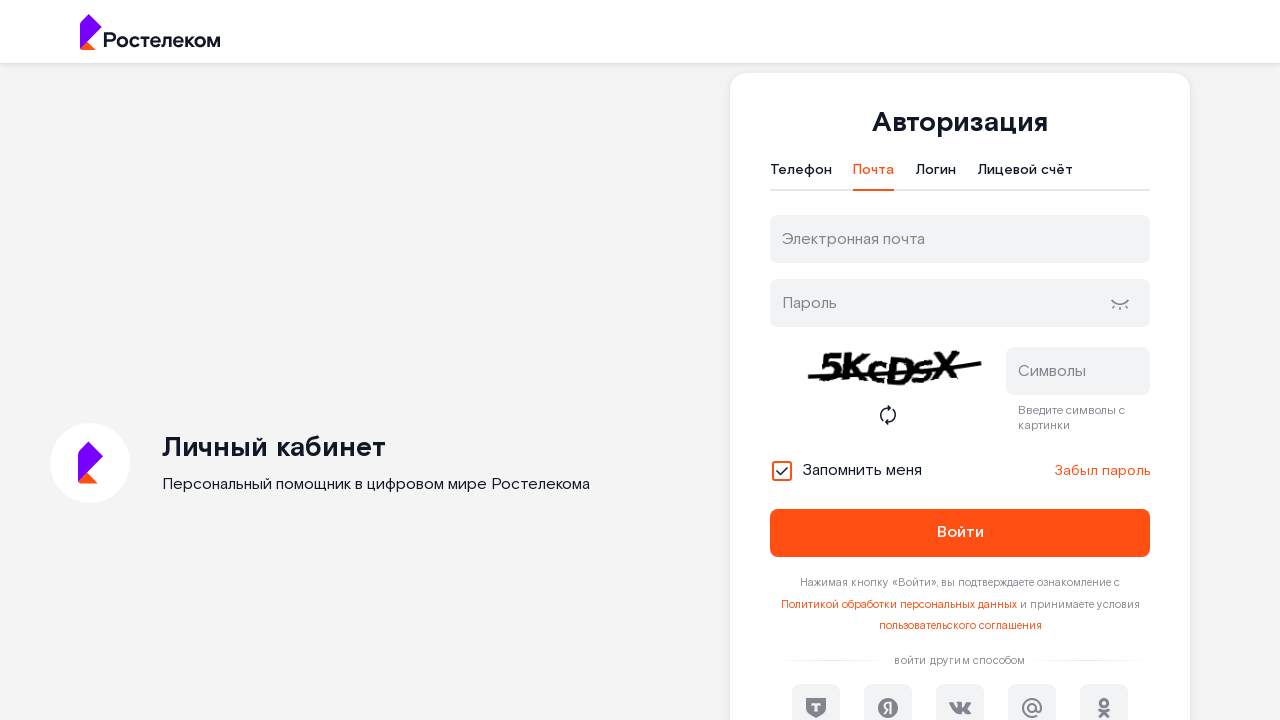